Tests keyboard shortcuts by typing text, selecting all with Ctrl+A, copying with Ctrl+C, tabbing to next field, and pasting with Ctrl+V.

Starting URL: https://text-compare.com/

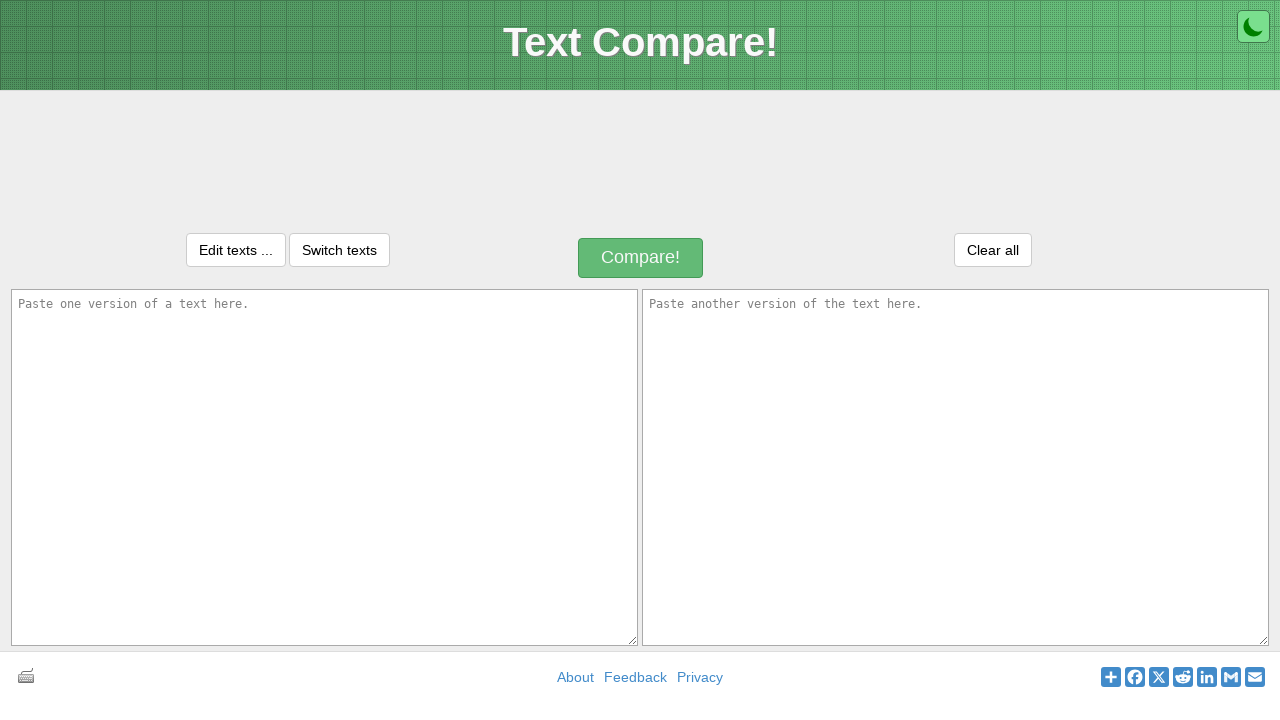

Typed 'Welocme to selenium' in first textarea on //textarea[@placeholder='Paste one version of a text here.']
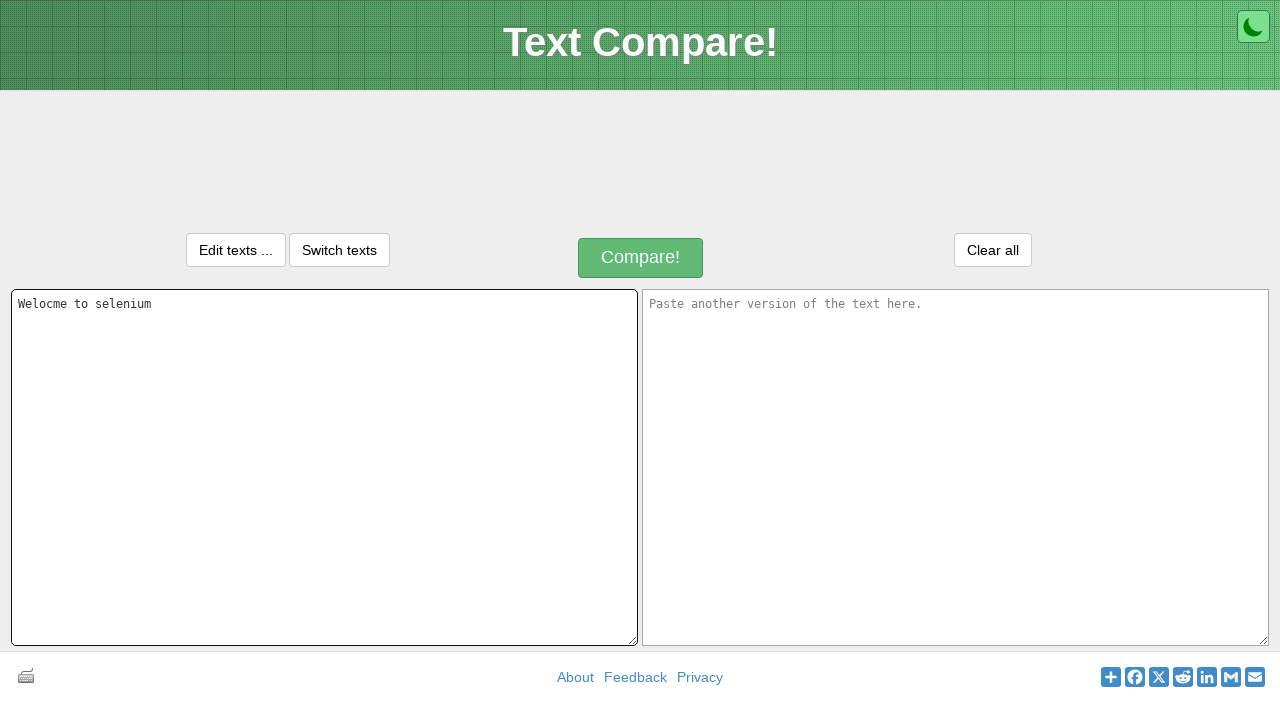

Selected all text with Ctrl+A
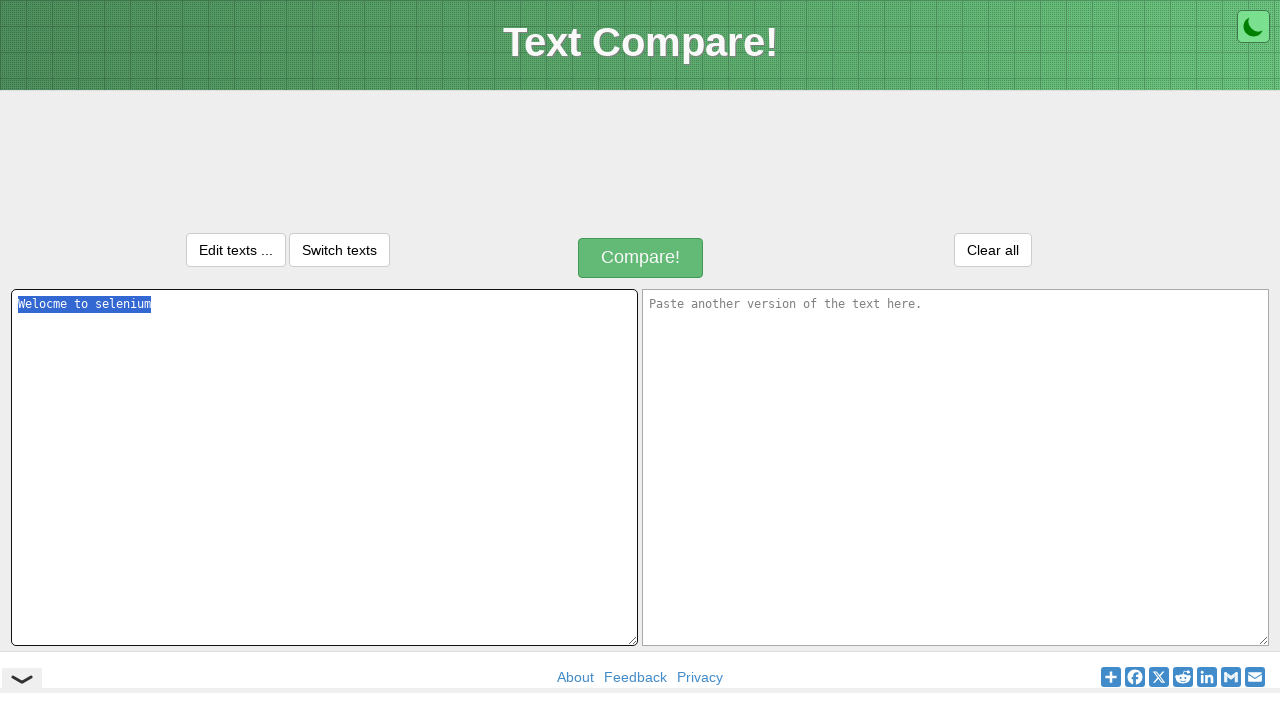

Copied selected text with Ctrl+C
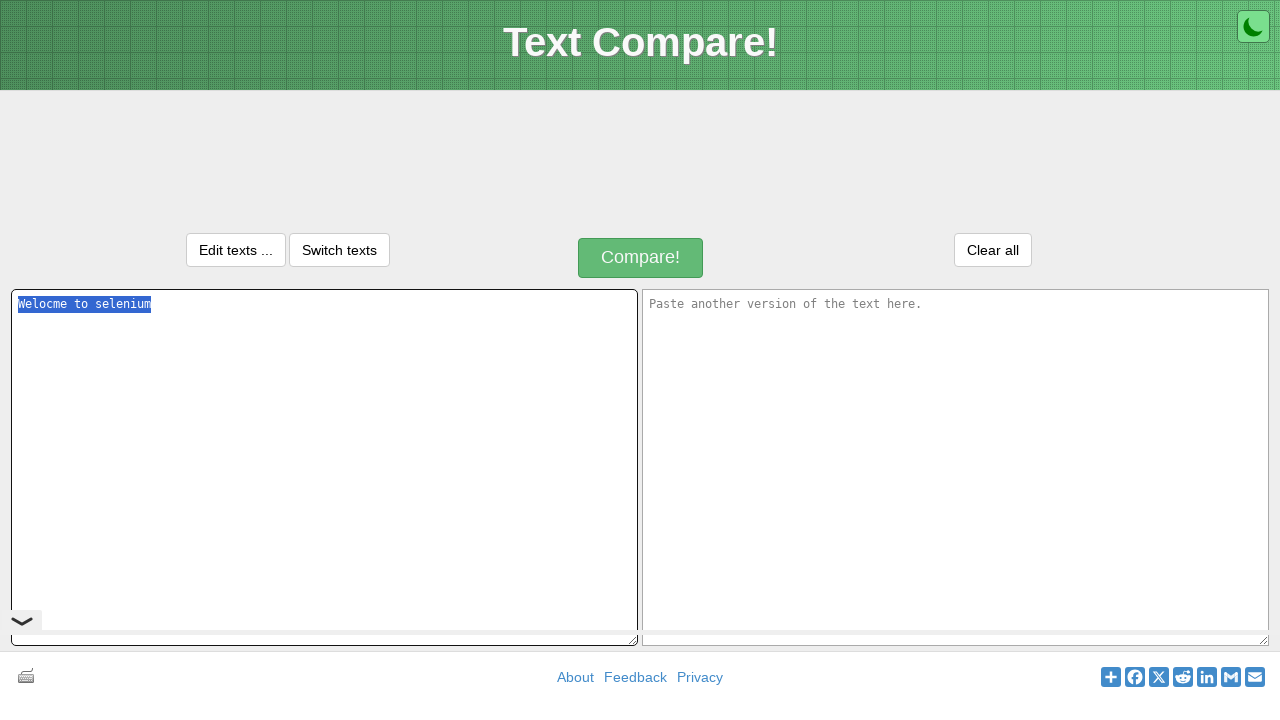

Tabbed to next textarea field
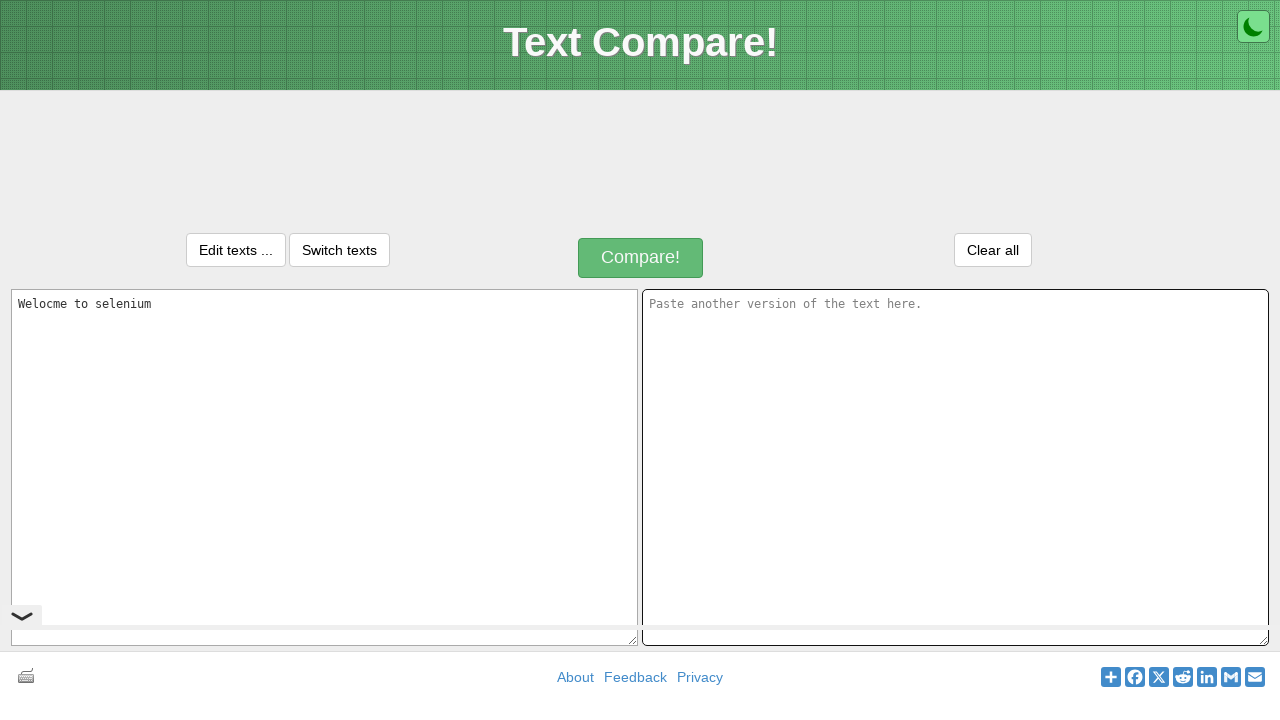

Pasted text with Ctrl+V into second textarea
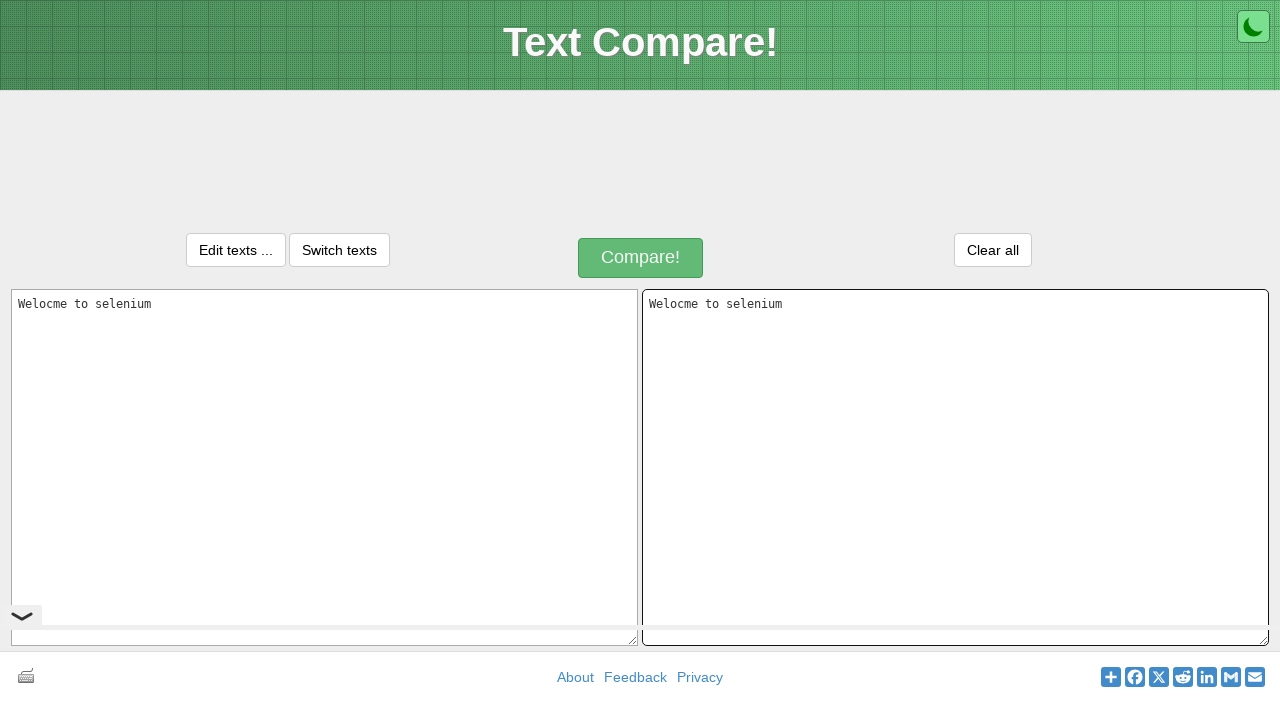

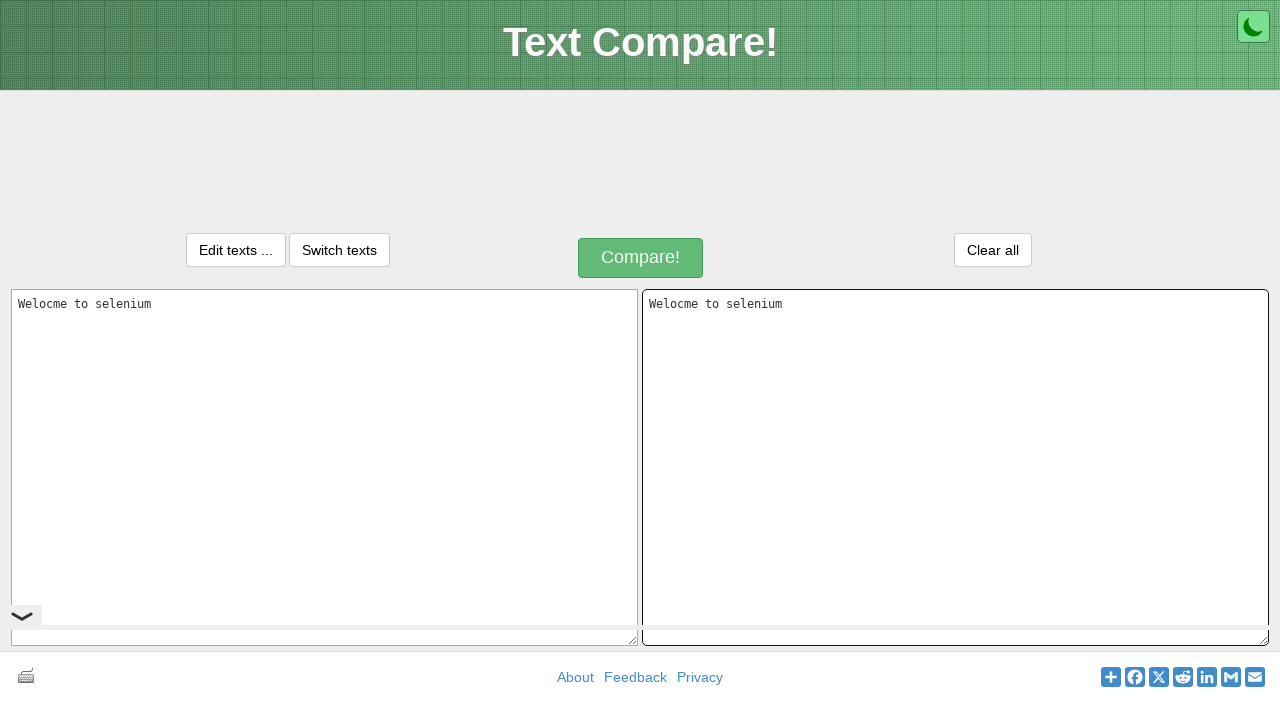